Tests date picker functionality by selecting a specific date (February 24, 2021) using month dropdown, year dropdown, and day selection

Starting URL: https://demoqa.com/date-picker

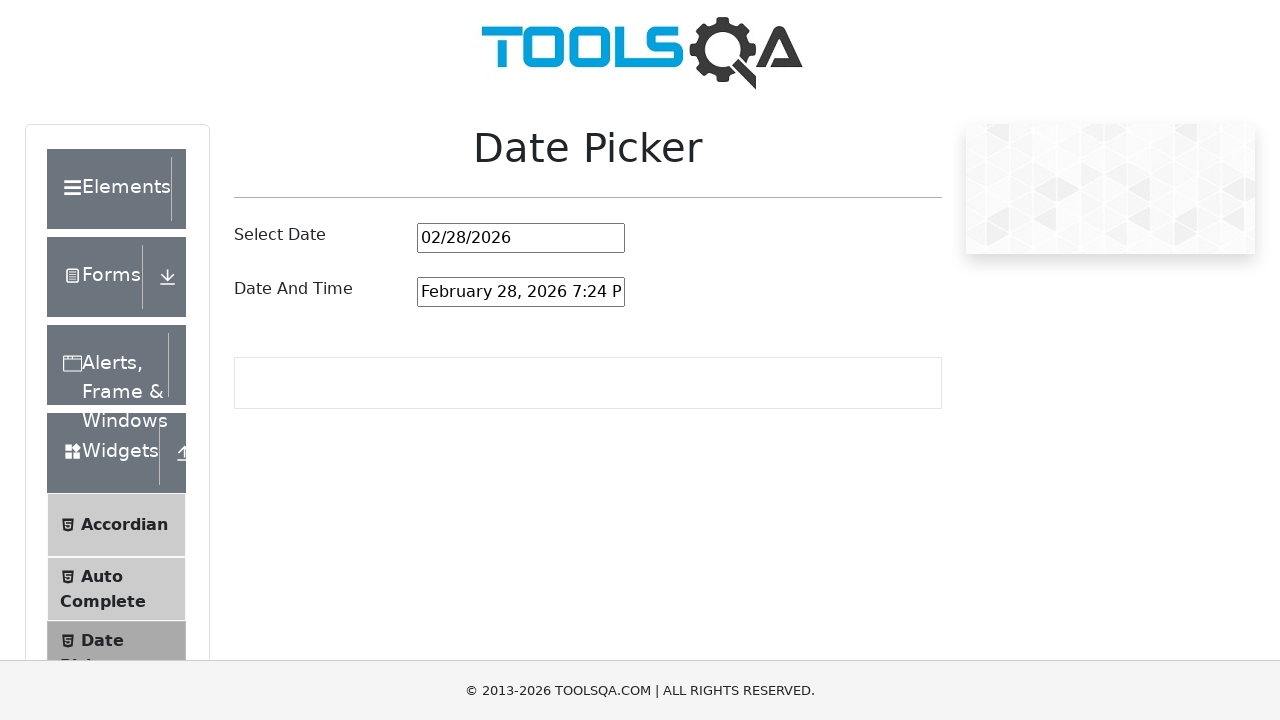

Clicked on date picker input to open the calendar at (521, 238) on #datePickerMonthYearInput
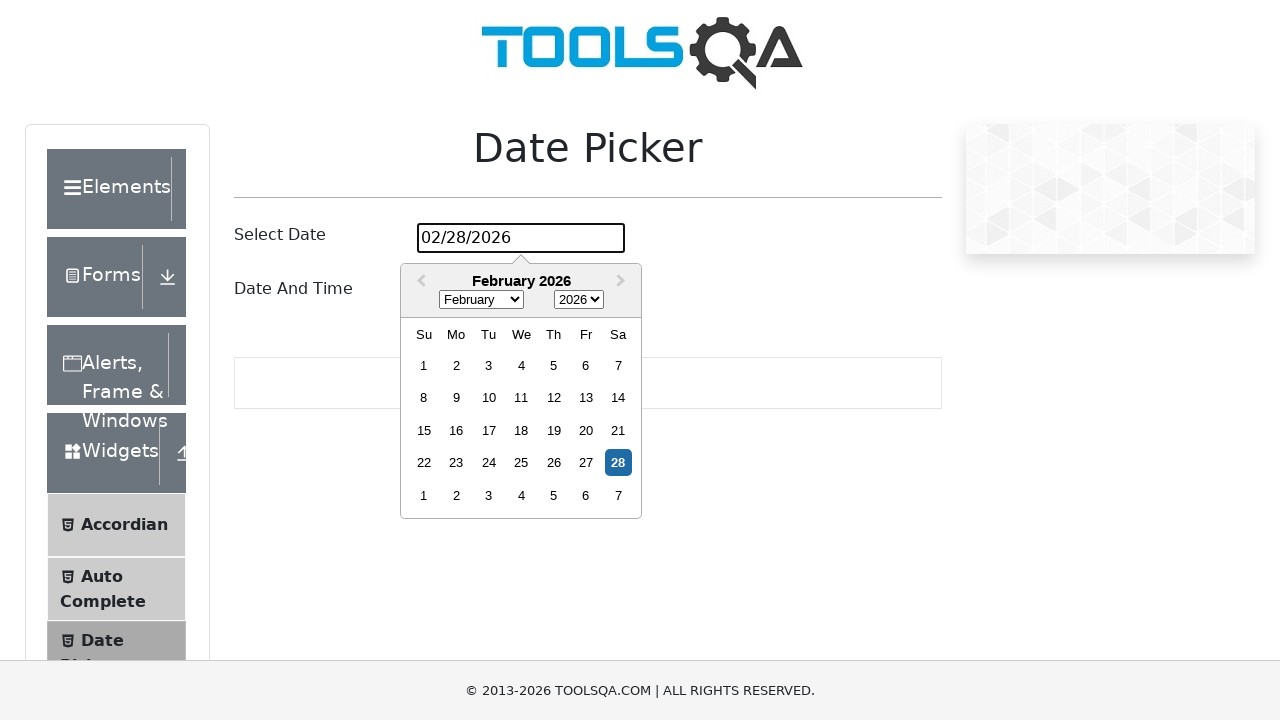

Clicked on month dropdown at (481, 300) on .react-datepicker__month-select
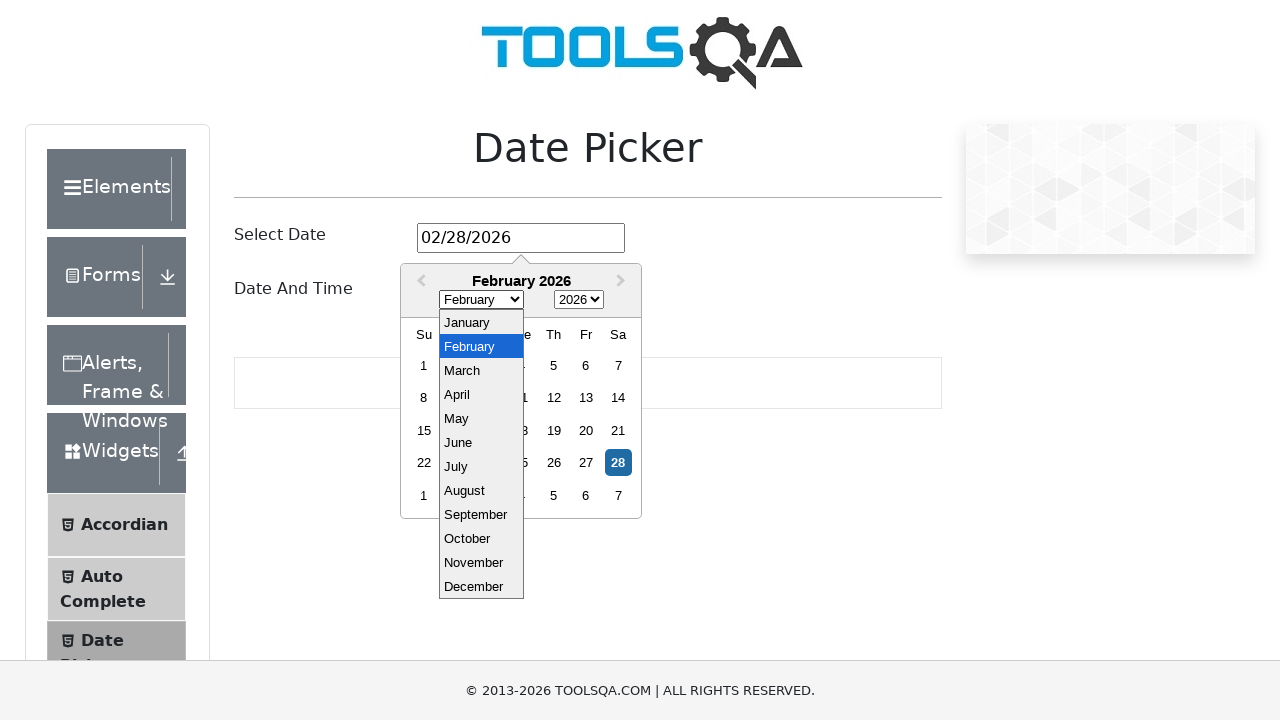

Selected February from month dropdown on .react-datepicker__month-select
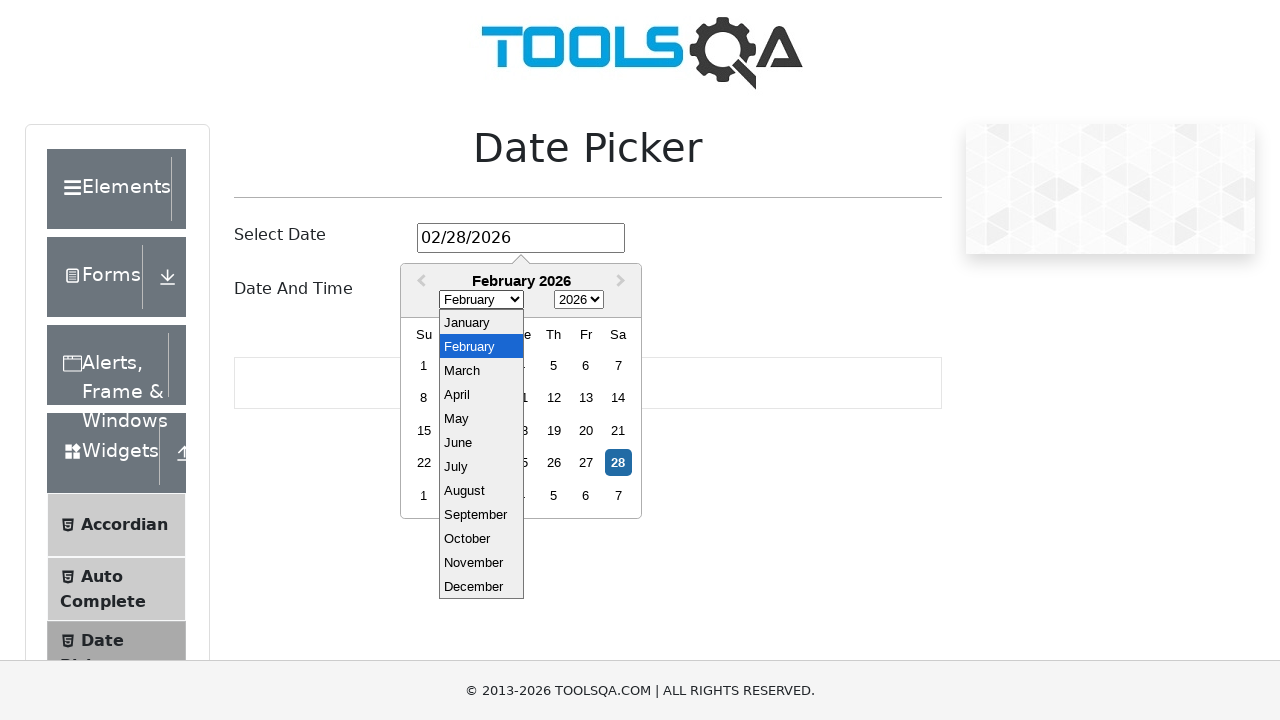

Clicked on year dropdown at (579, 300) on .react-datepicker__year-select
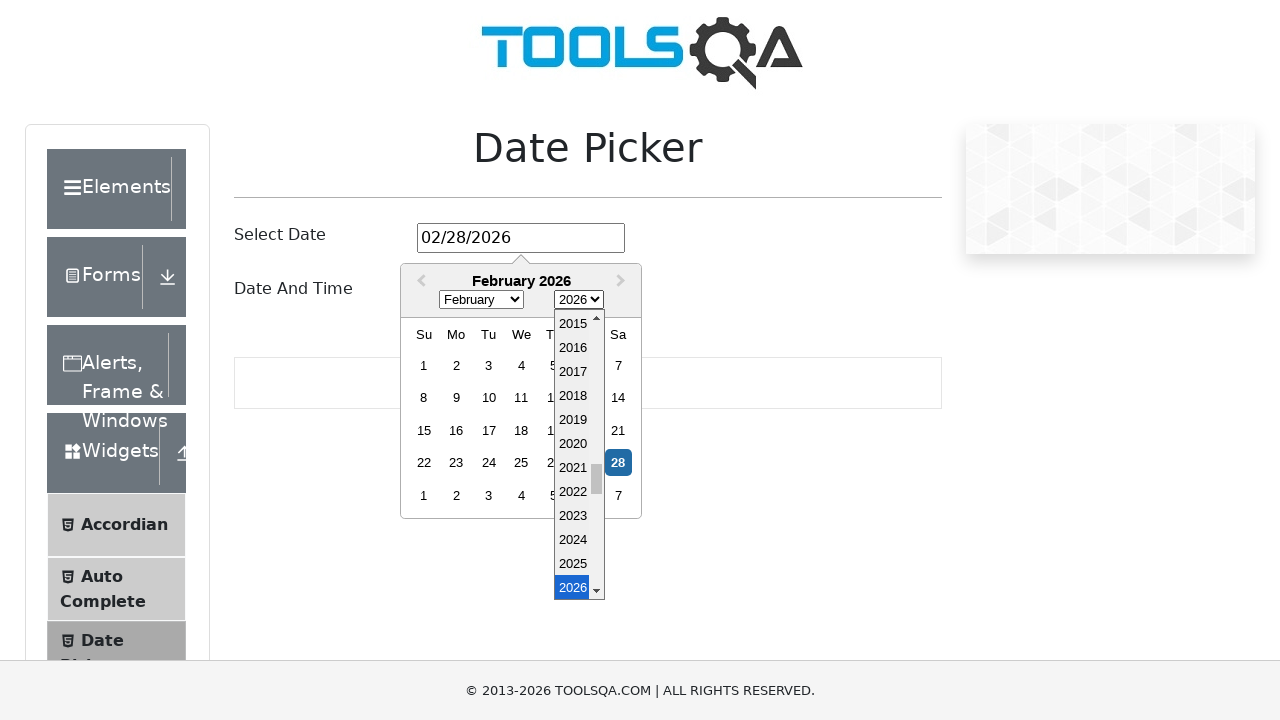

Selected 2021 from year dropdown on .react-datepicker__year-select
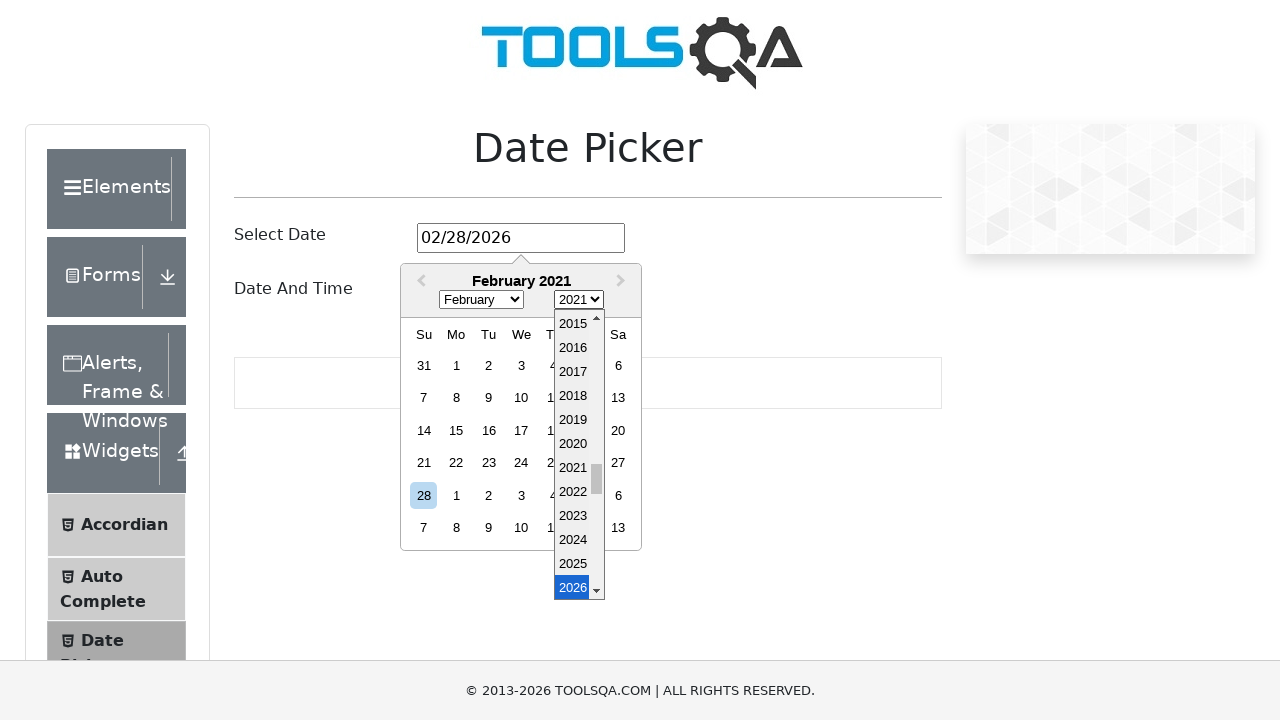

Selected day 24 from the calendar at (521, 463) on .react-datepicker__day:not(.react-datepicker__day--outside-month):text('24')
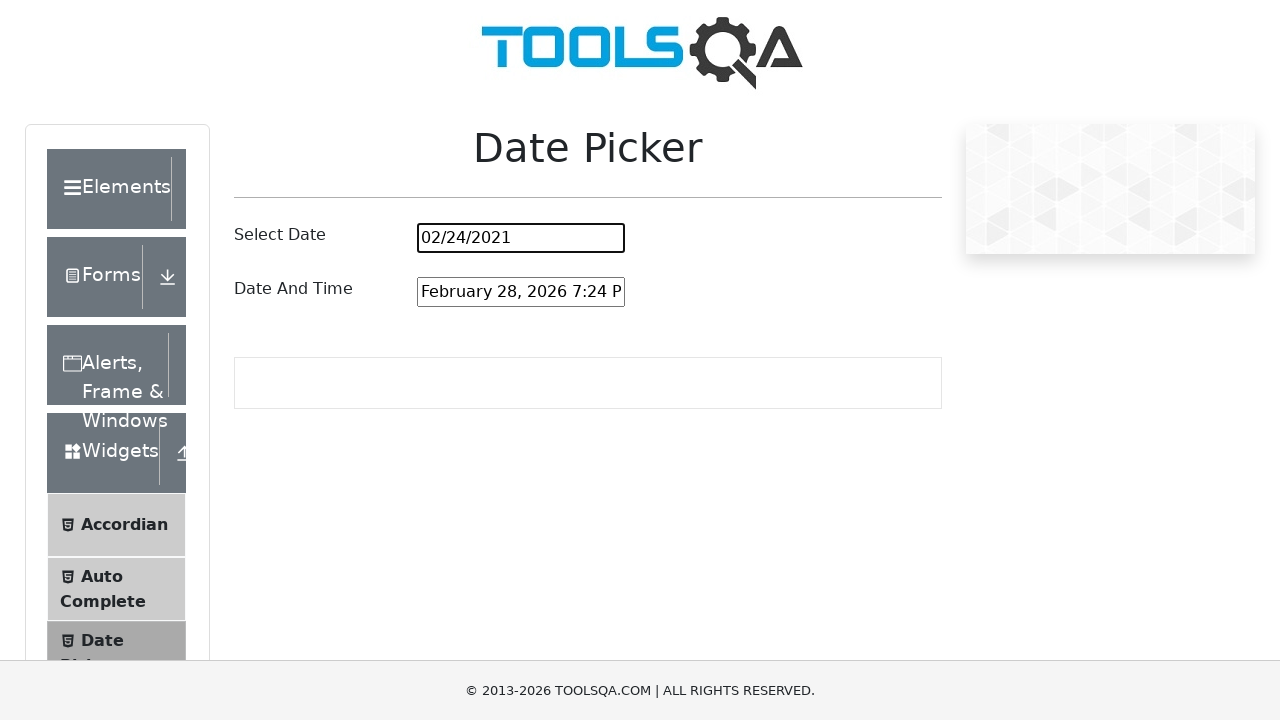

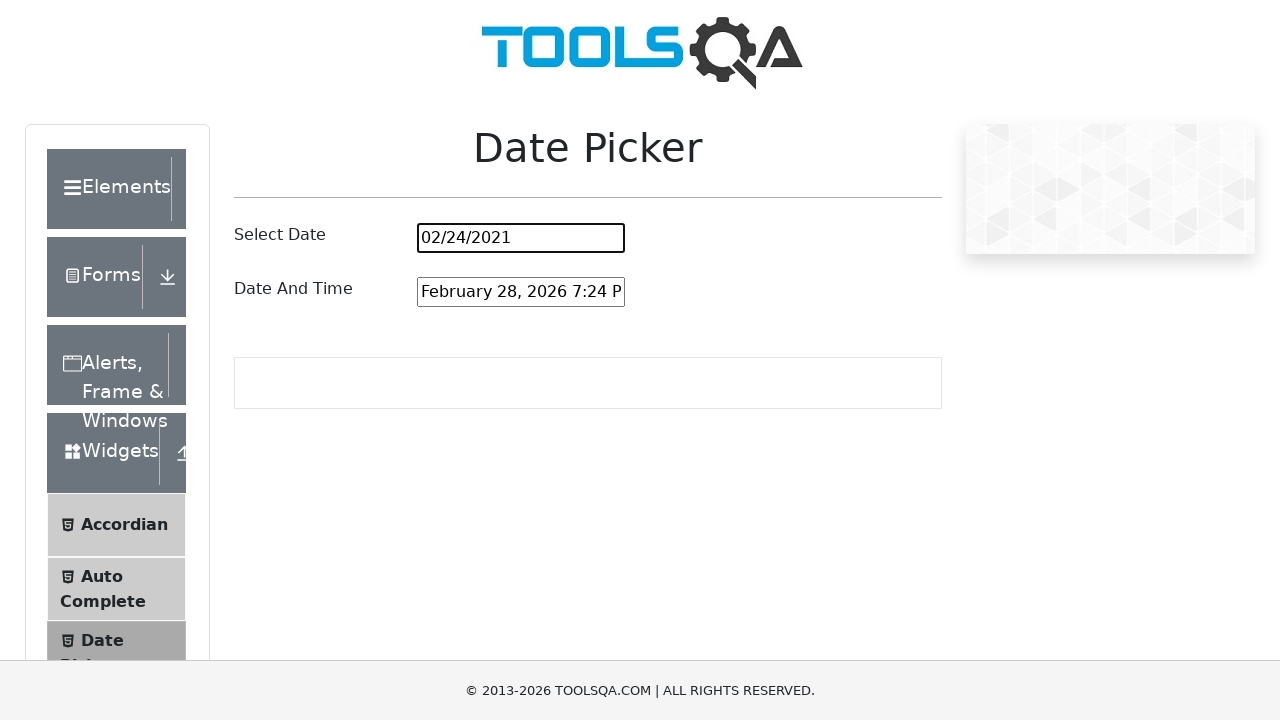